Tests a student registration form by filling in various fields including name, email, mobile number, date of birth, subjects, address, and selecting state/city dropdowns, then submitting the form.

Starting URL: https://www.tutorialspoint.com/selenium/practice/selenium_automation_practice.php

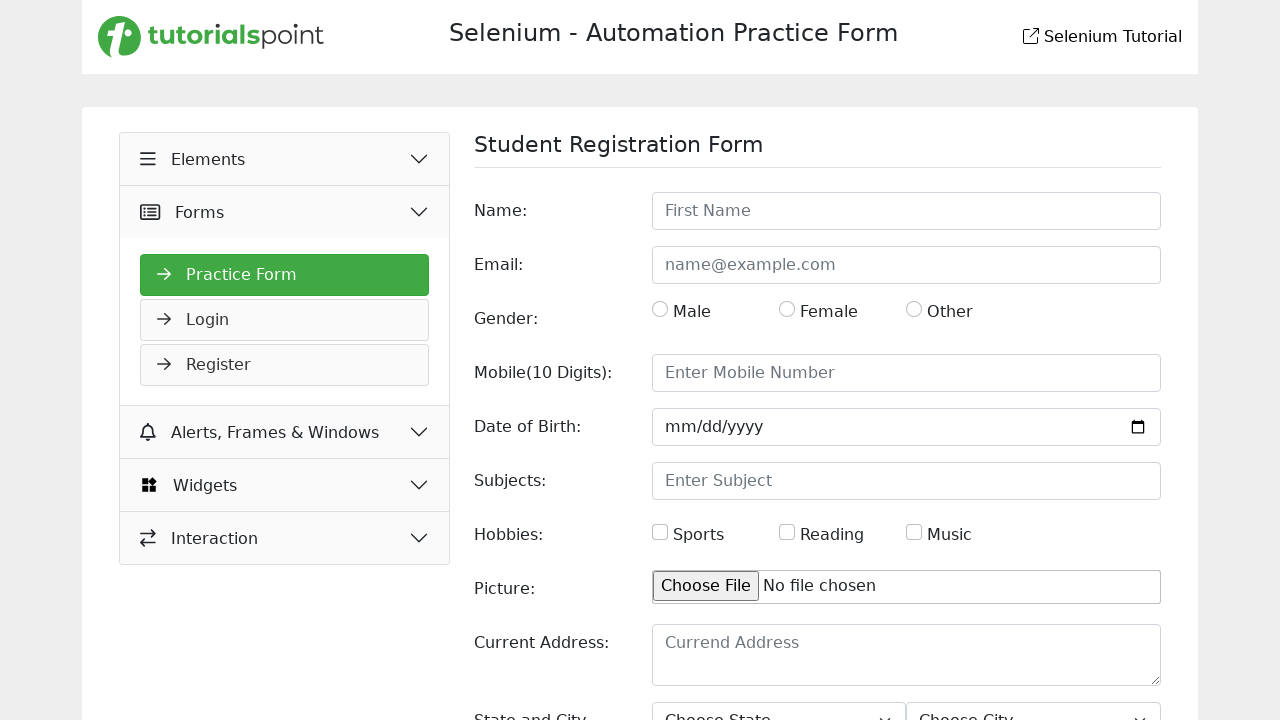

Waited for Student Registration Form heading to load
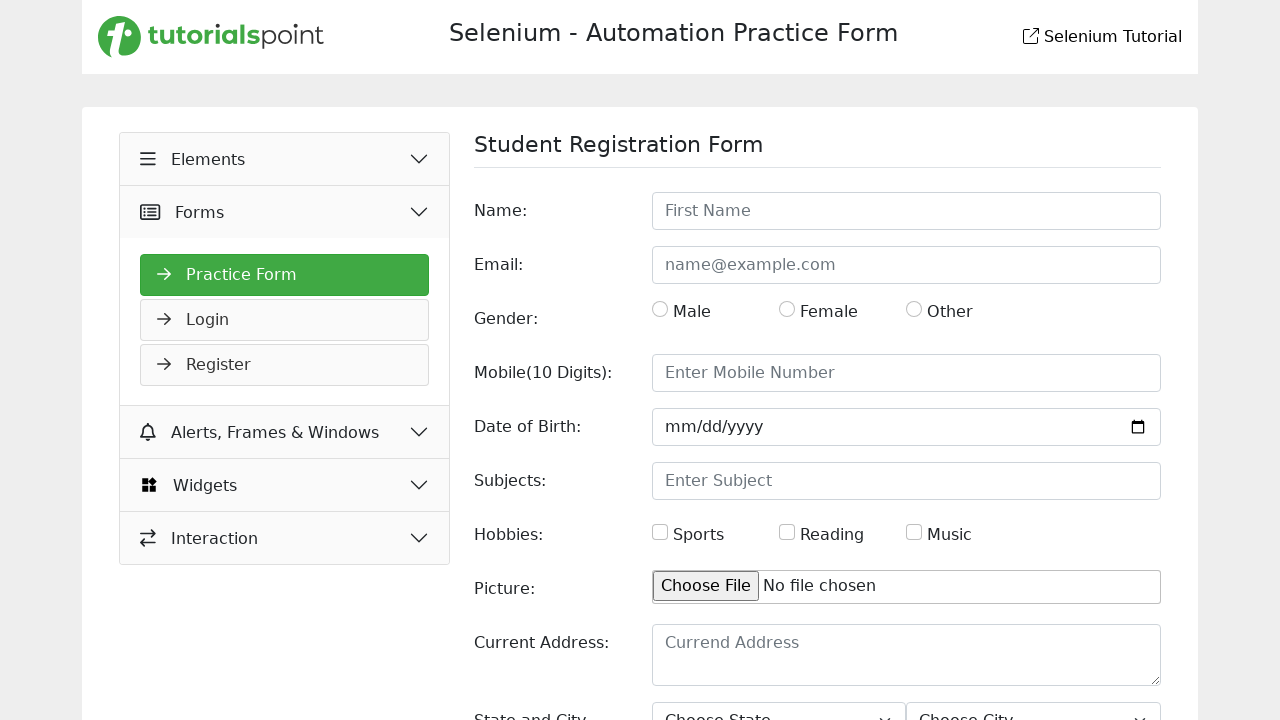

Retrieved practice form heading text
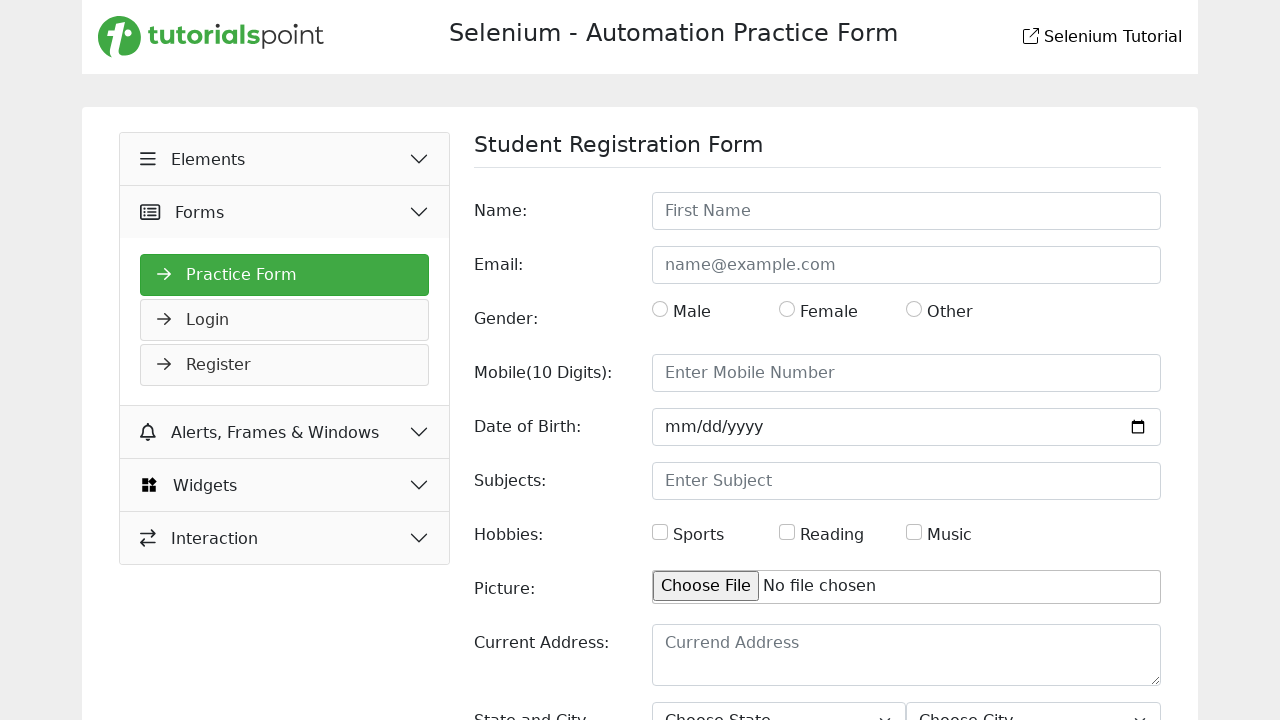

Verified 'Student Registration Form' heading is present
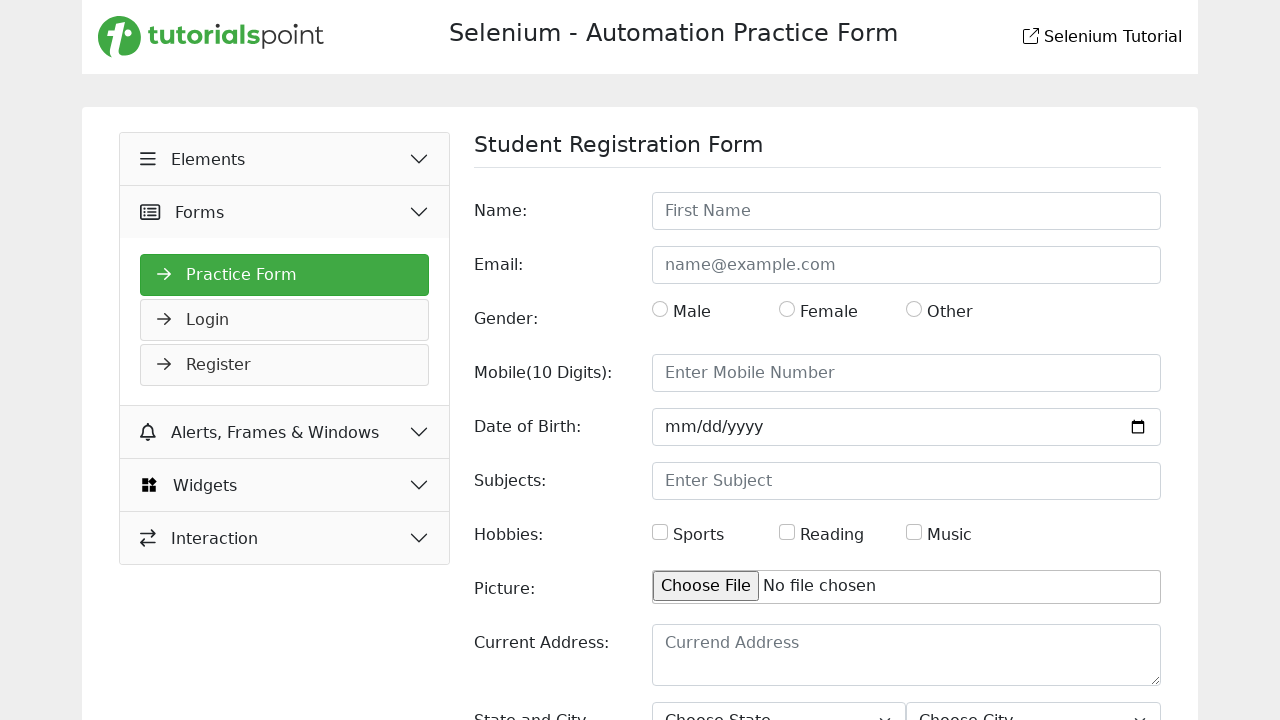

Filled name field with 'John Smith' on #name
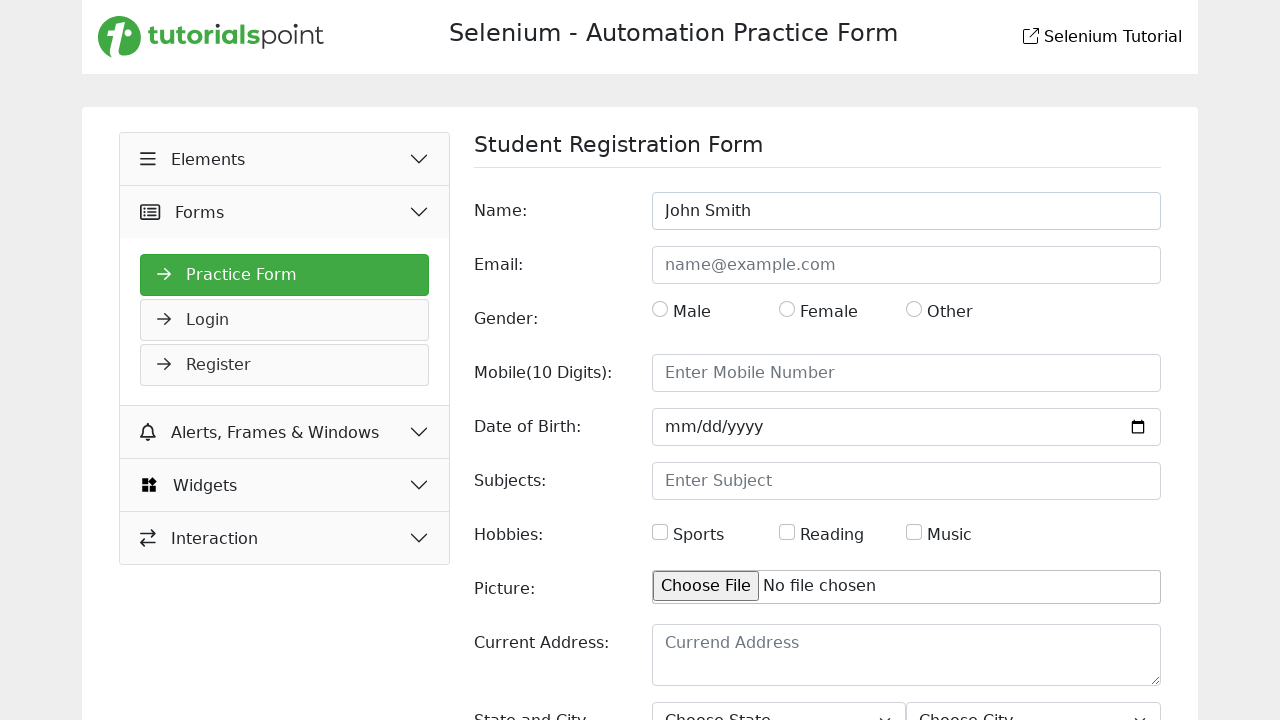

Filled email field with 'johnsmith@mailinator.com' on #email
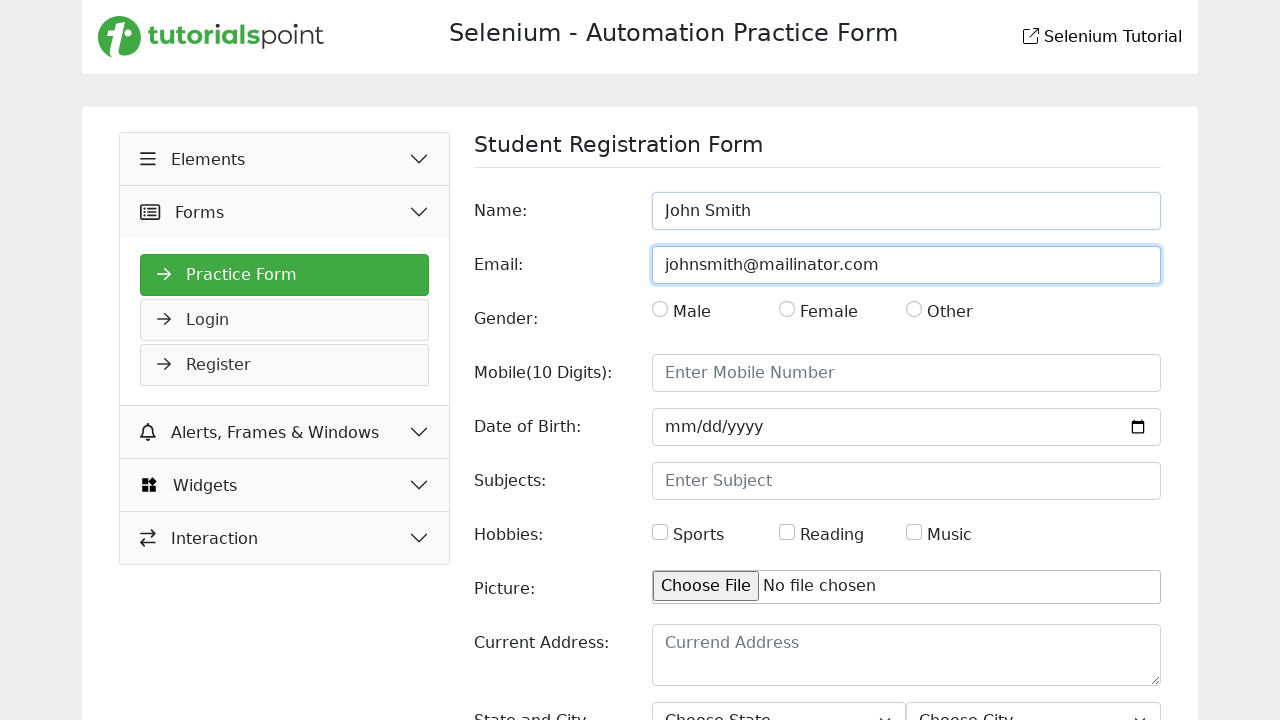

Selected gender radio button (second option) at (787, 309) on #practiceForm > div:nth-child(4) > div > div > div:nth-child(2) > input
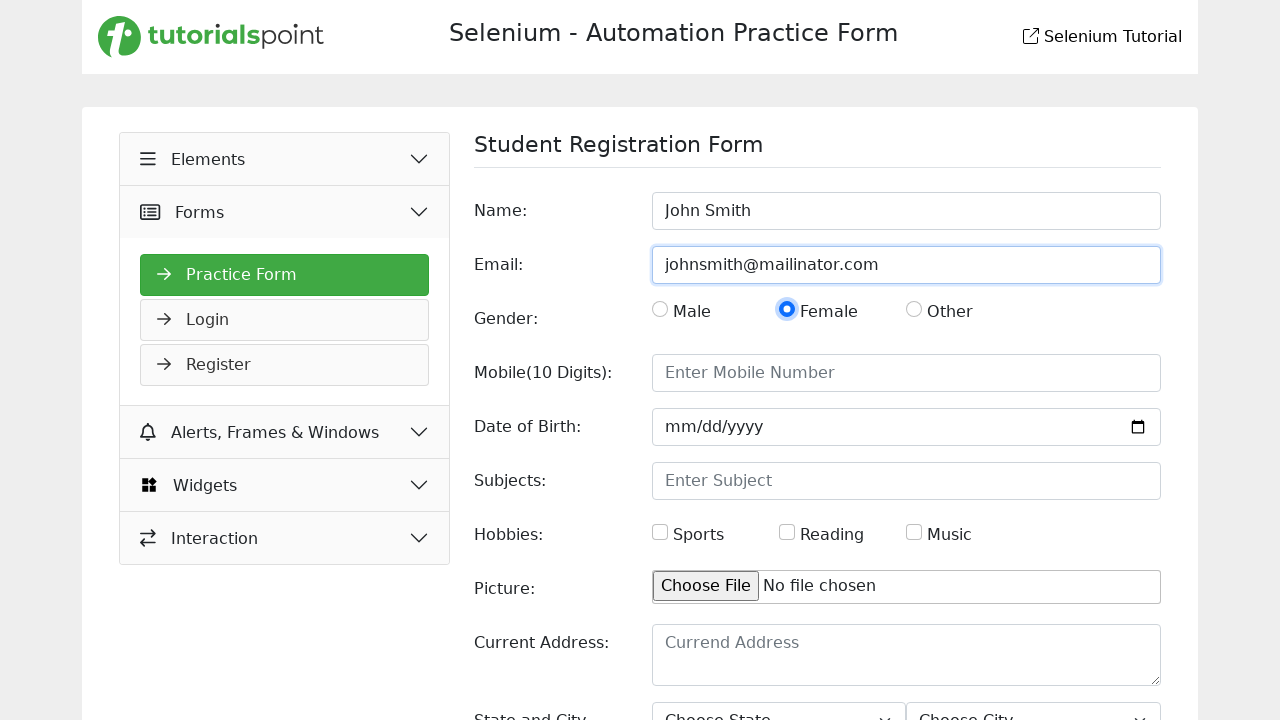

Filled mobile number field with '9876543210' on #mobile
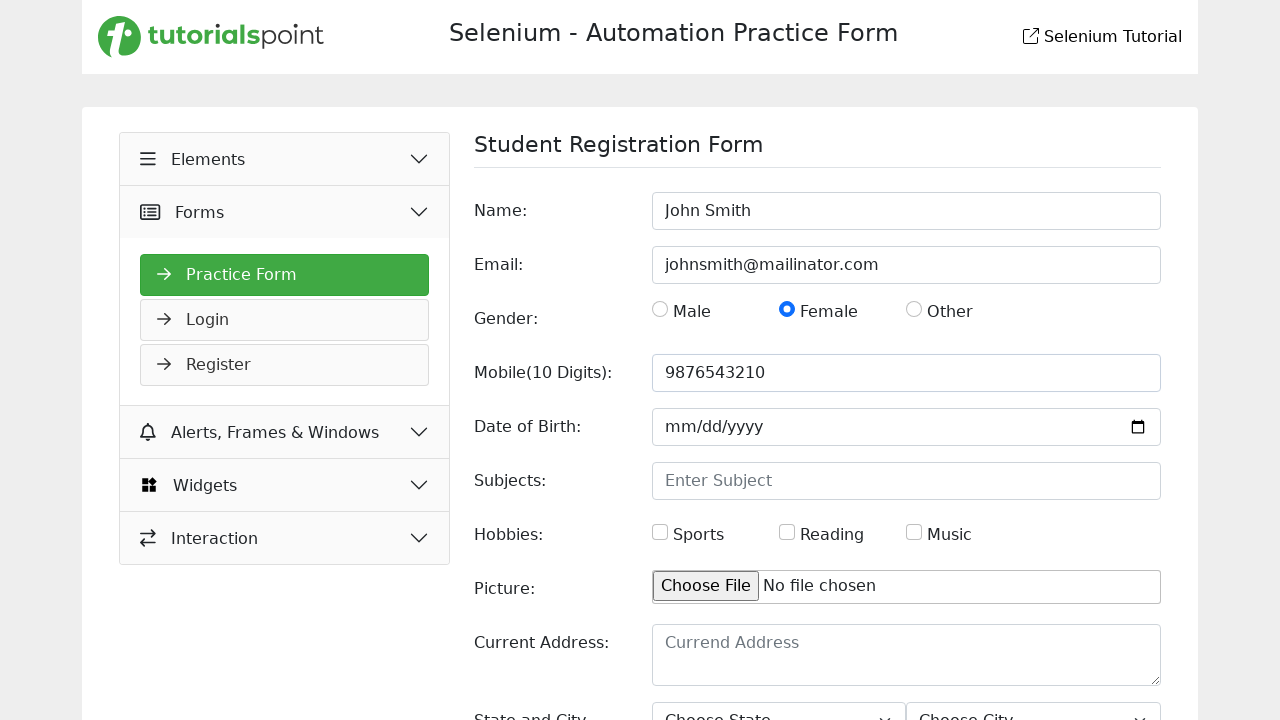

Filled date of birth field with '1995-03-15' on #dob
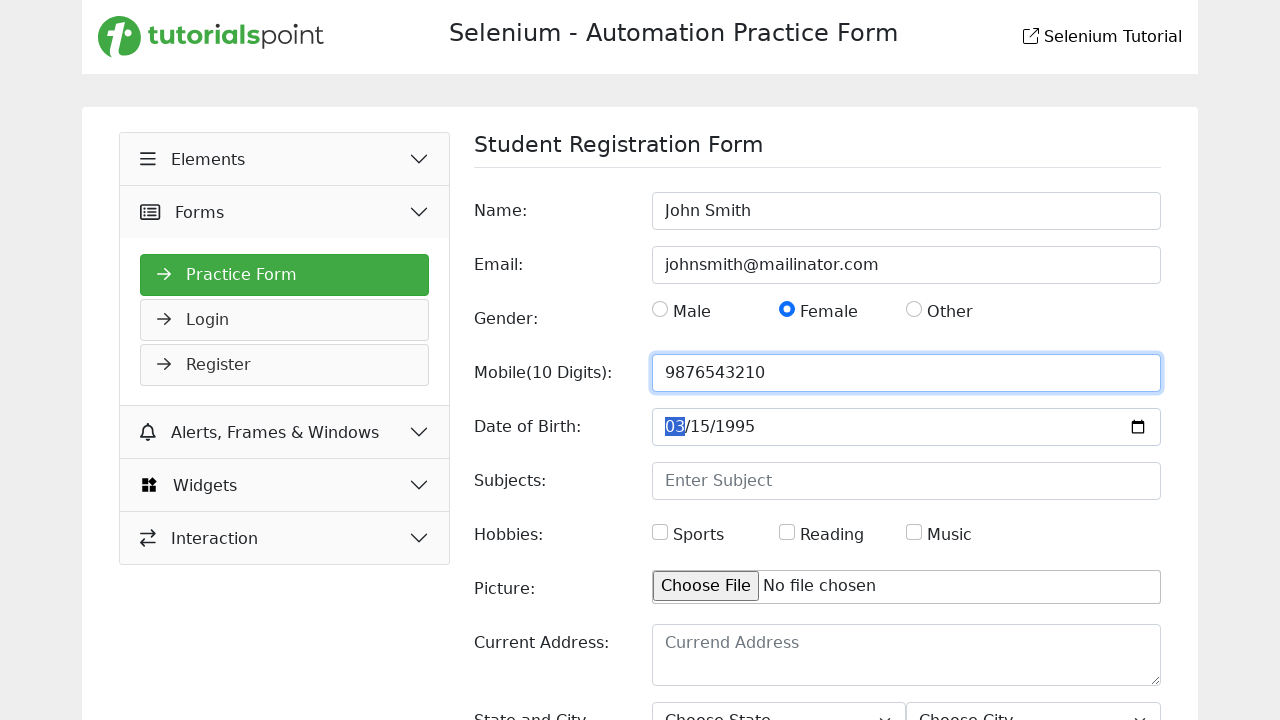

Filled subjects field with 'Mathematics' on #subjects
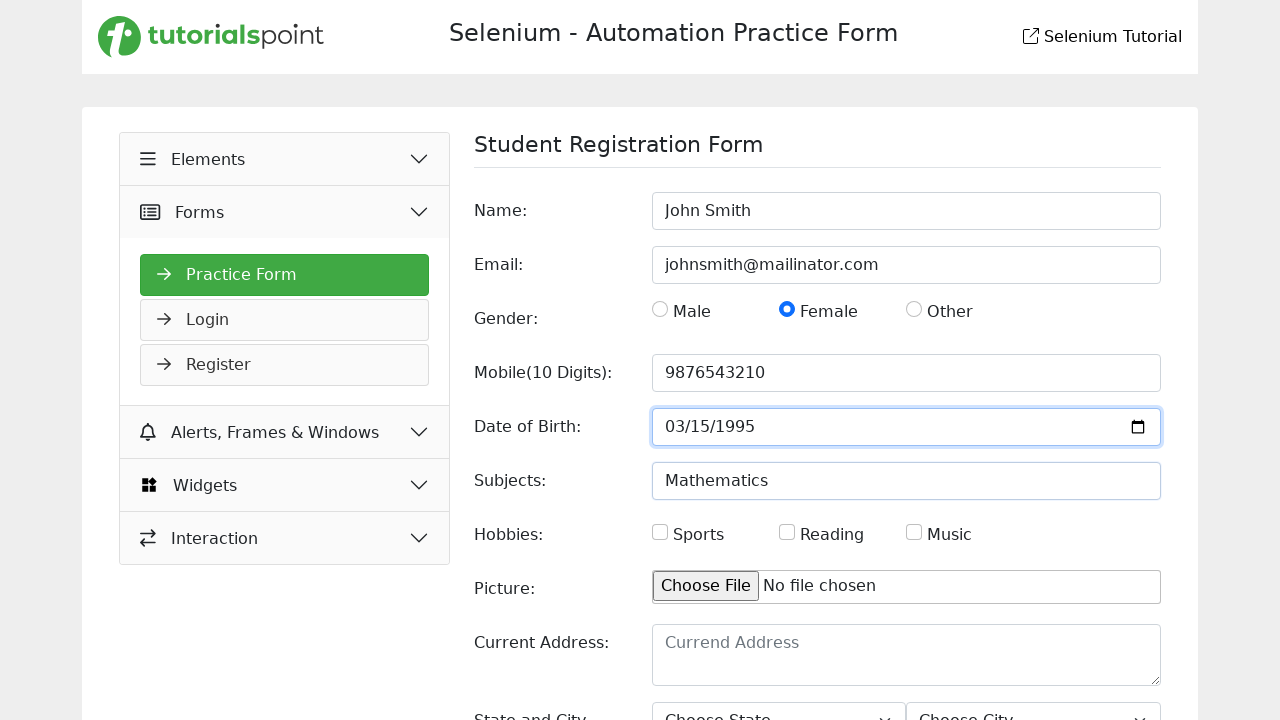

Filled current address field with full address on textarea[placeholder="Currend Address"]
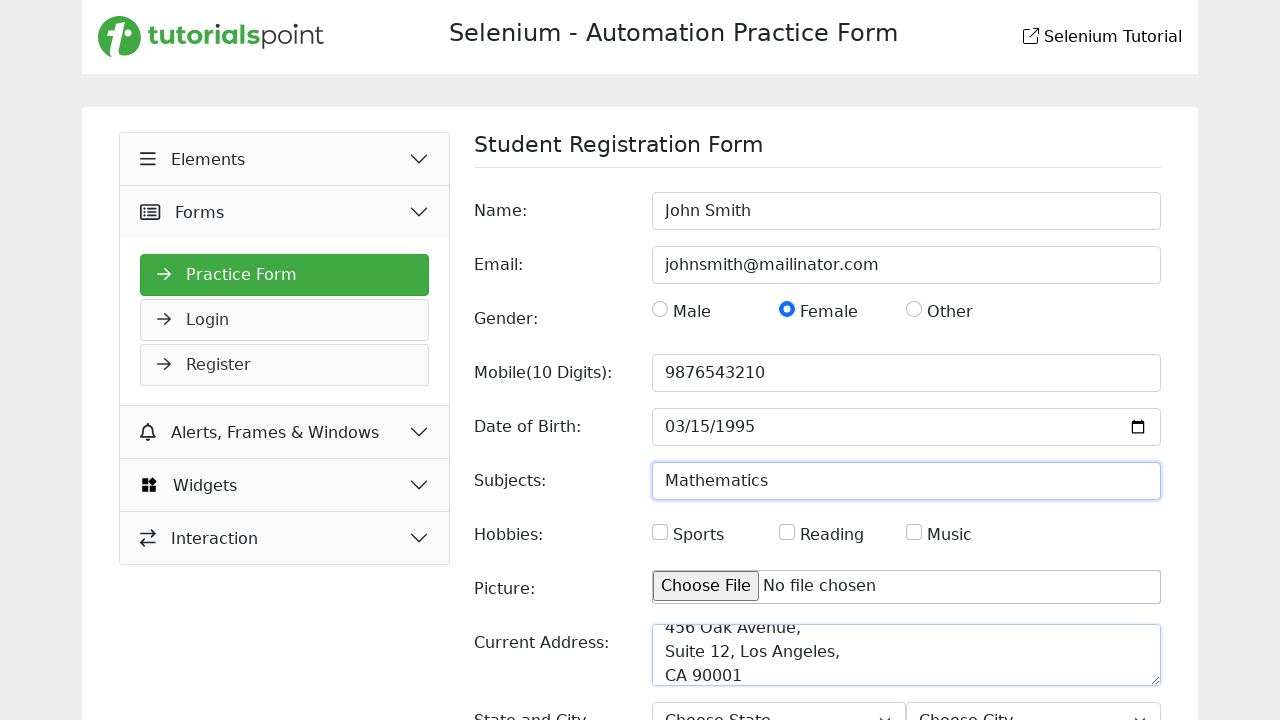

Pressed Tab key to move focus
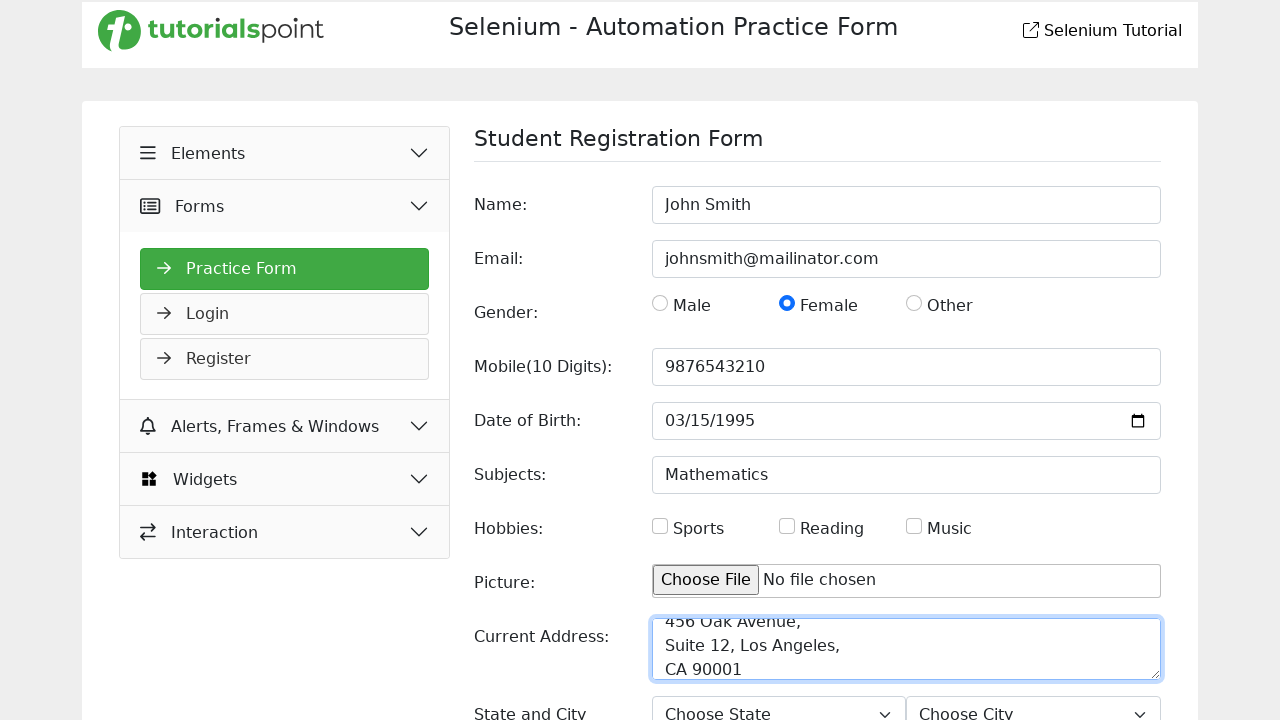

Clicked state dropdown at (779, 701) on #state
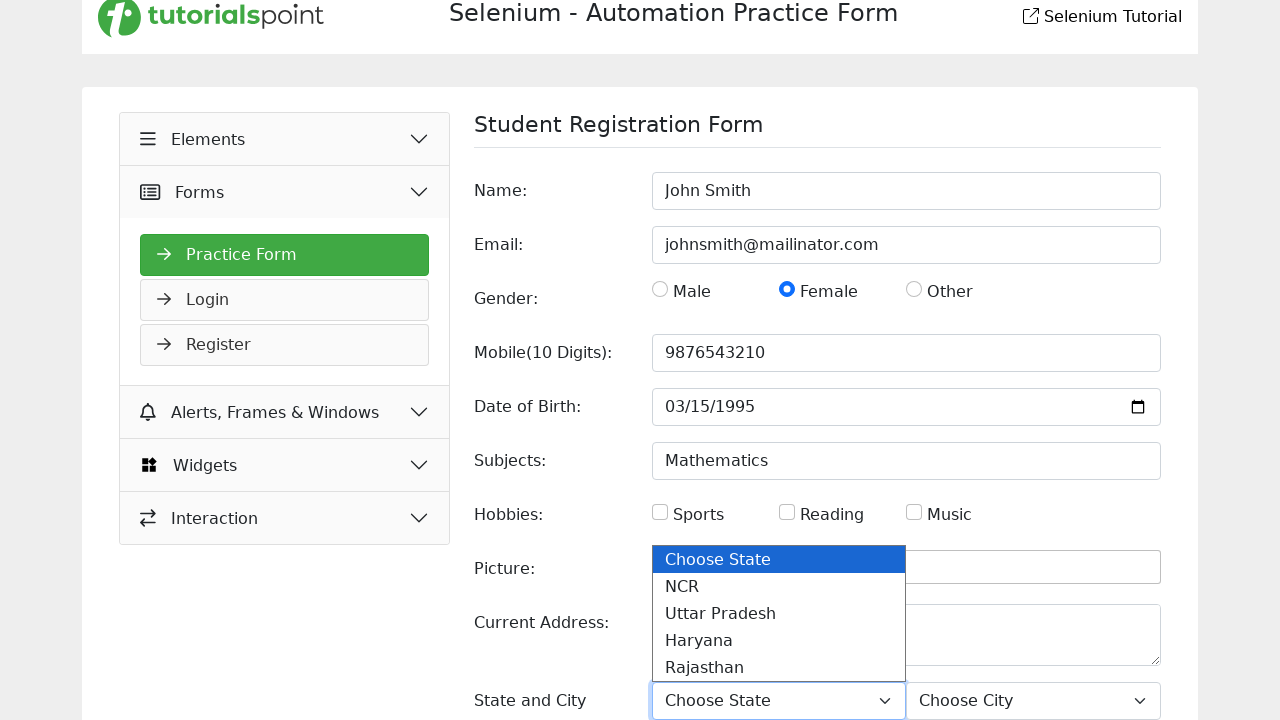

Selected 'Haryana' from state dropdown on #state
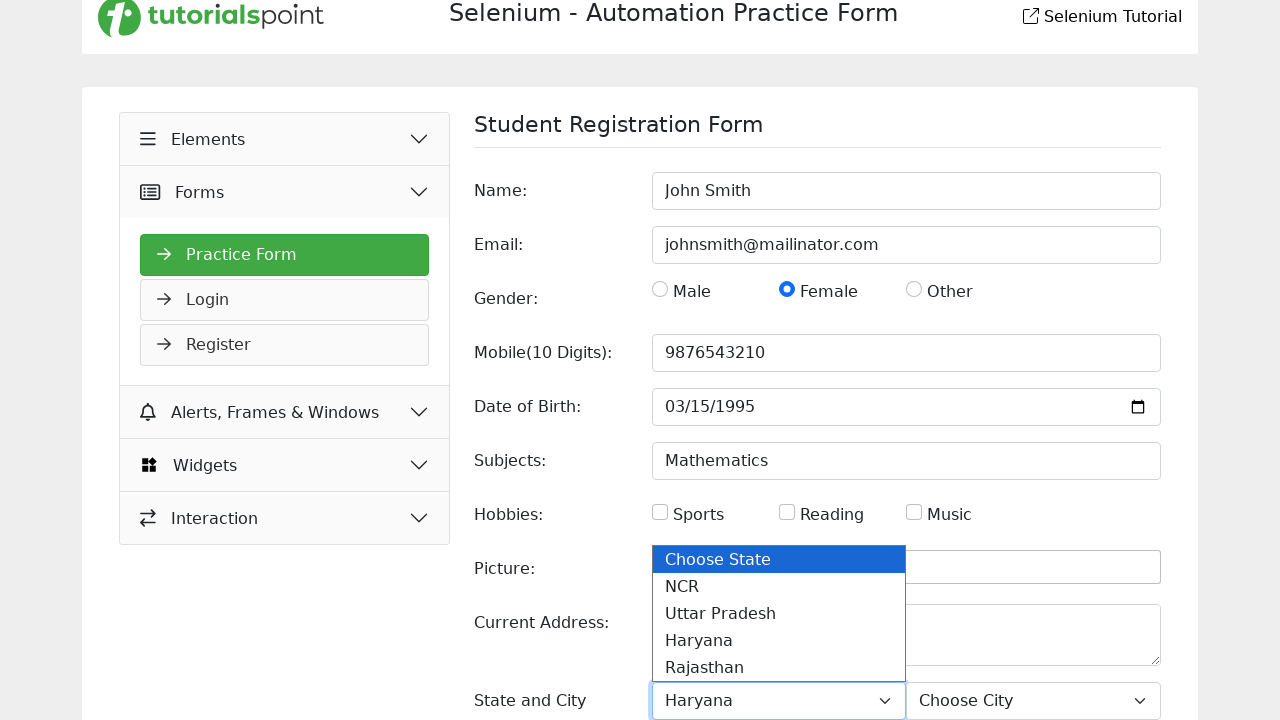

Clicked city dropdown at (1034, 701) on #city
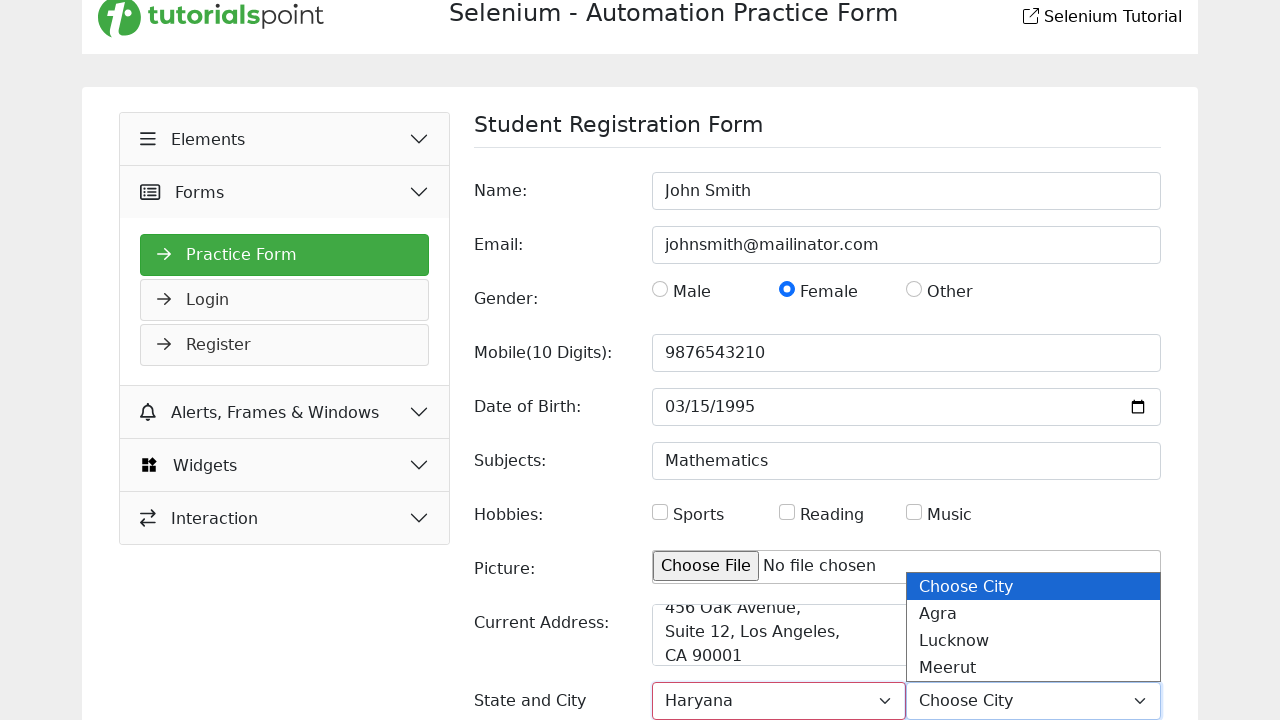

Selected city option at index 2 on #city
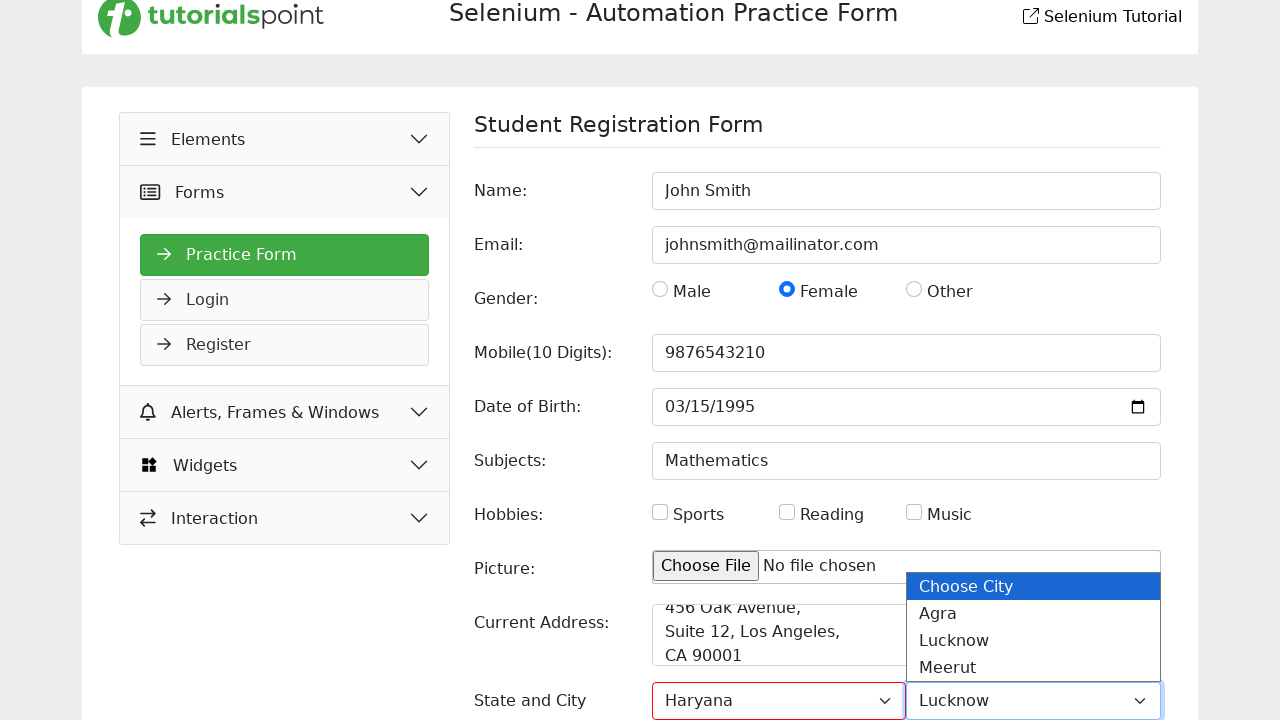

Clicked Login/Submit button at (1126, 621) on input[value="Login"]
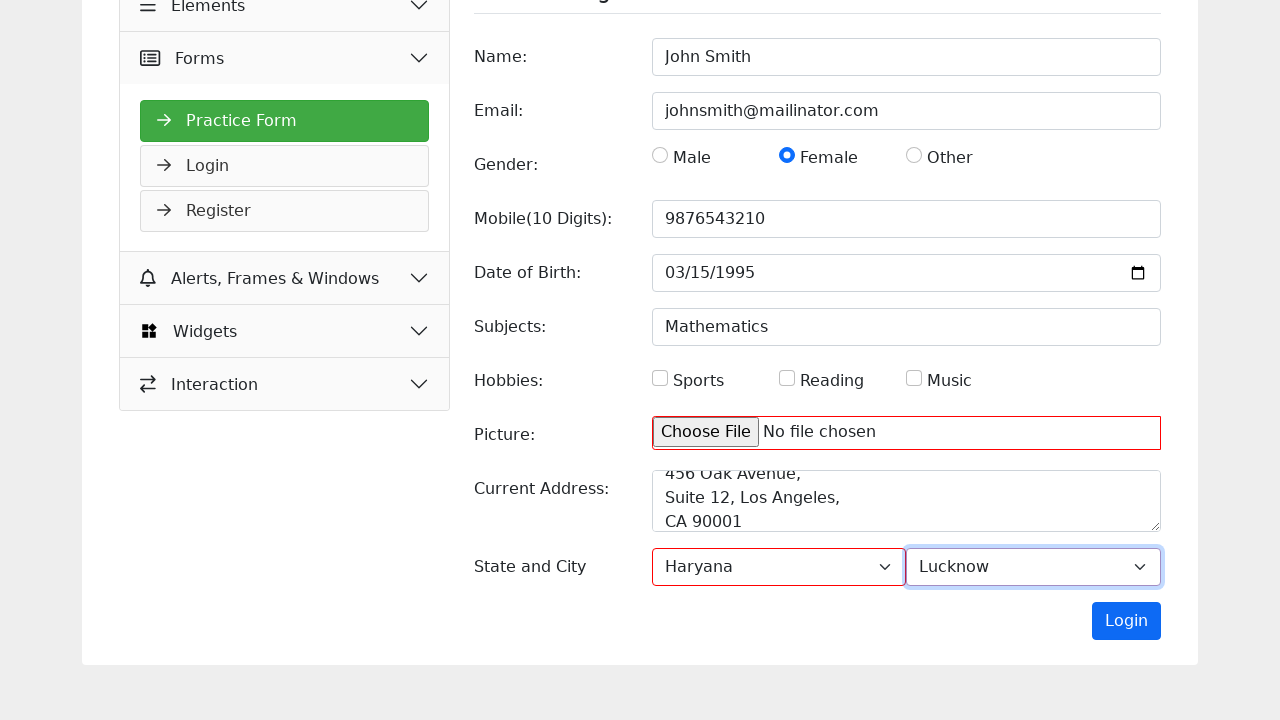

Waited 3 seconds for form submission to process
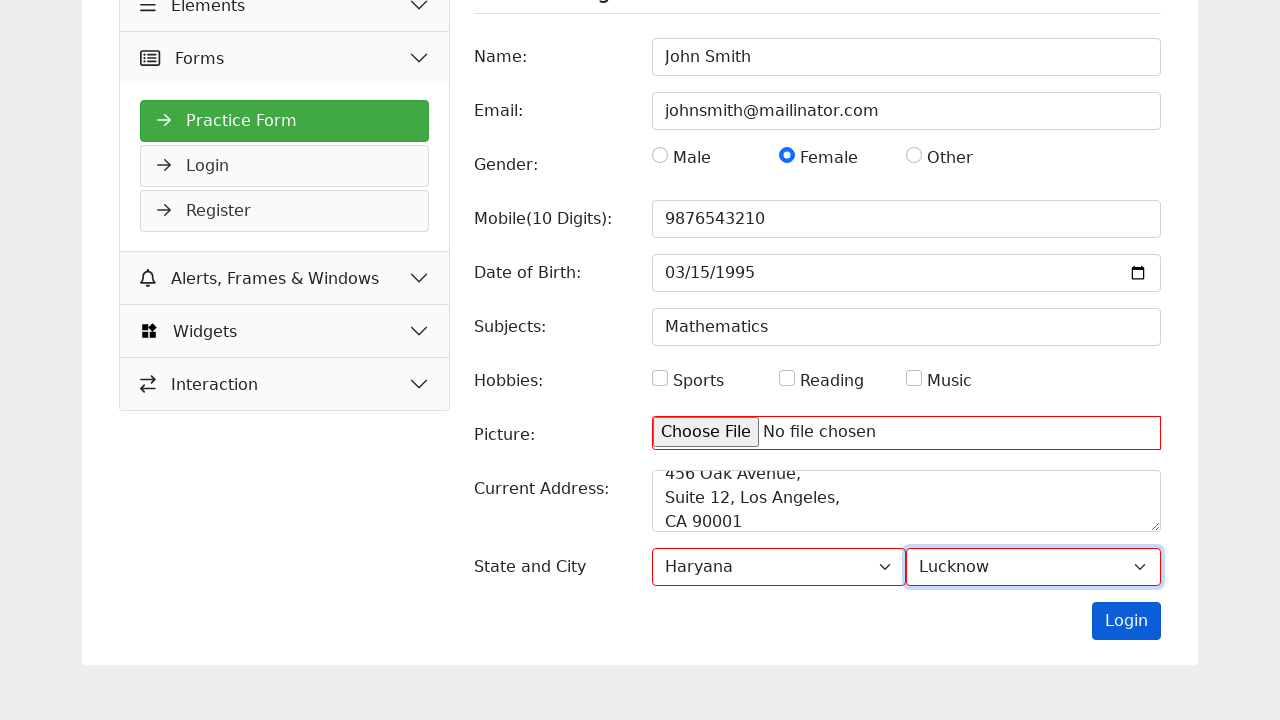

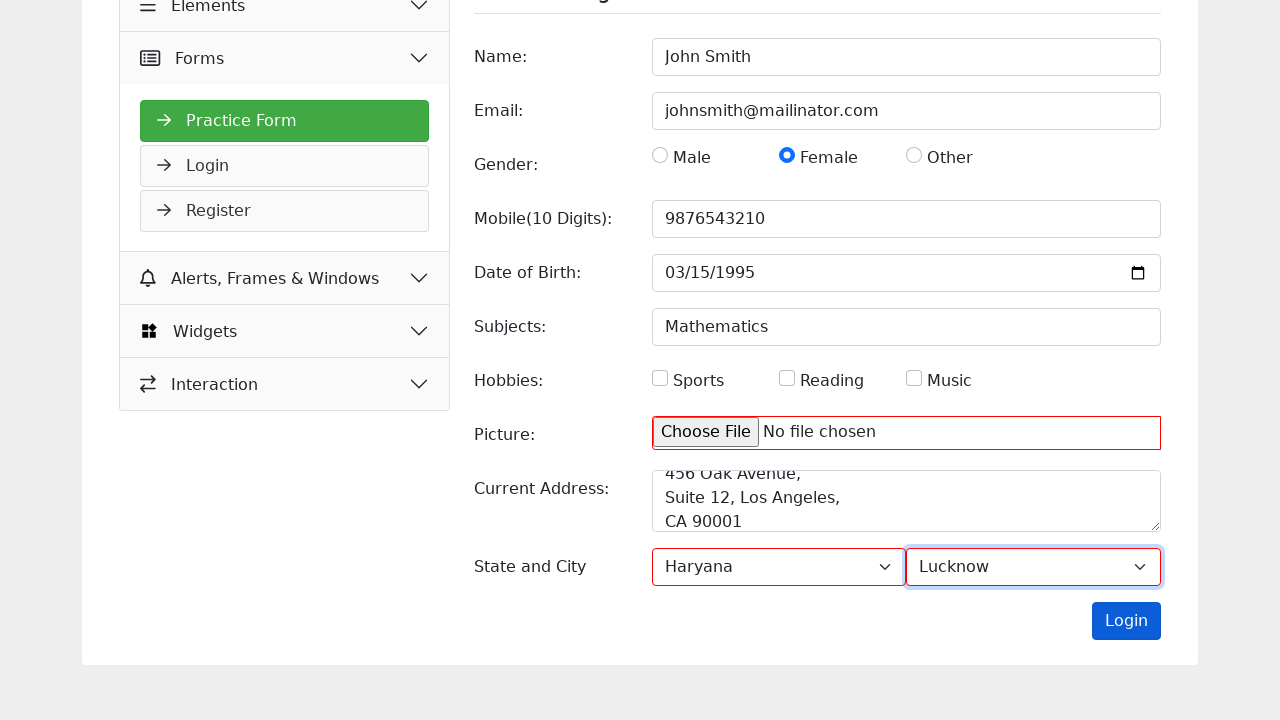